Tests that todo data persists after page reload

Starting URL: https://demo.playwright.dev/todomvc

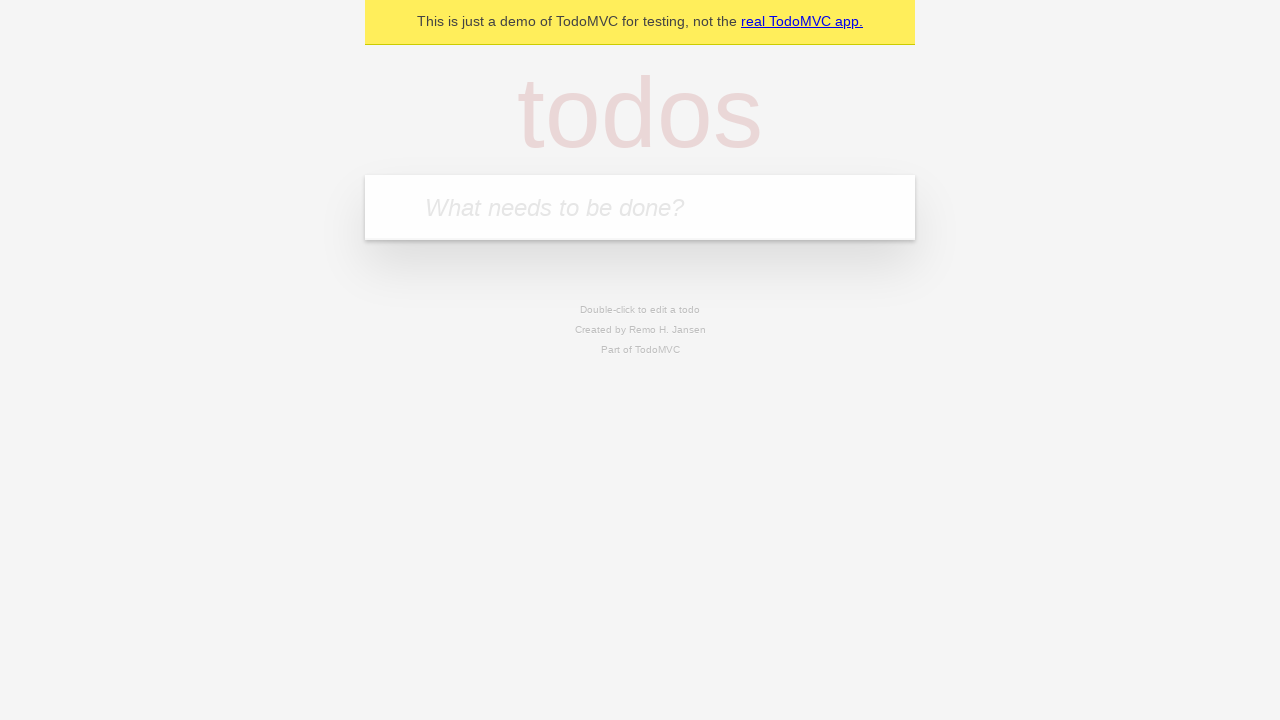

Filled todo input with 'buy some cheese' on internal:attr=[placeholder="What needs to be done?"i]
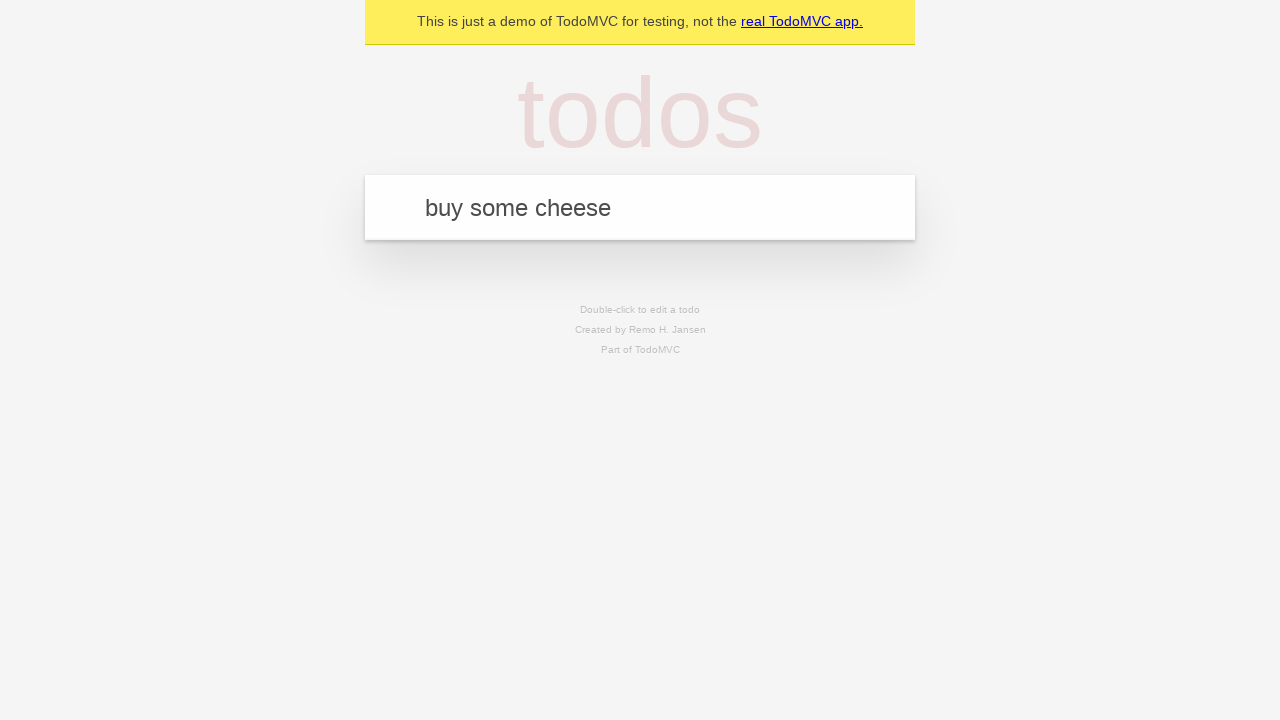

Pressed Enter to add first todo on internal:attr=[placeholder="What needs to be done?"i]
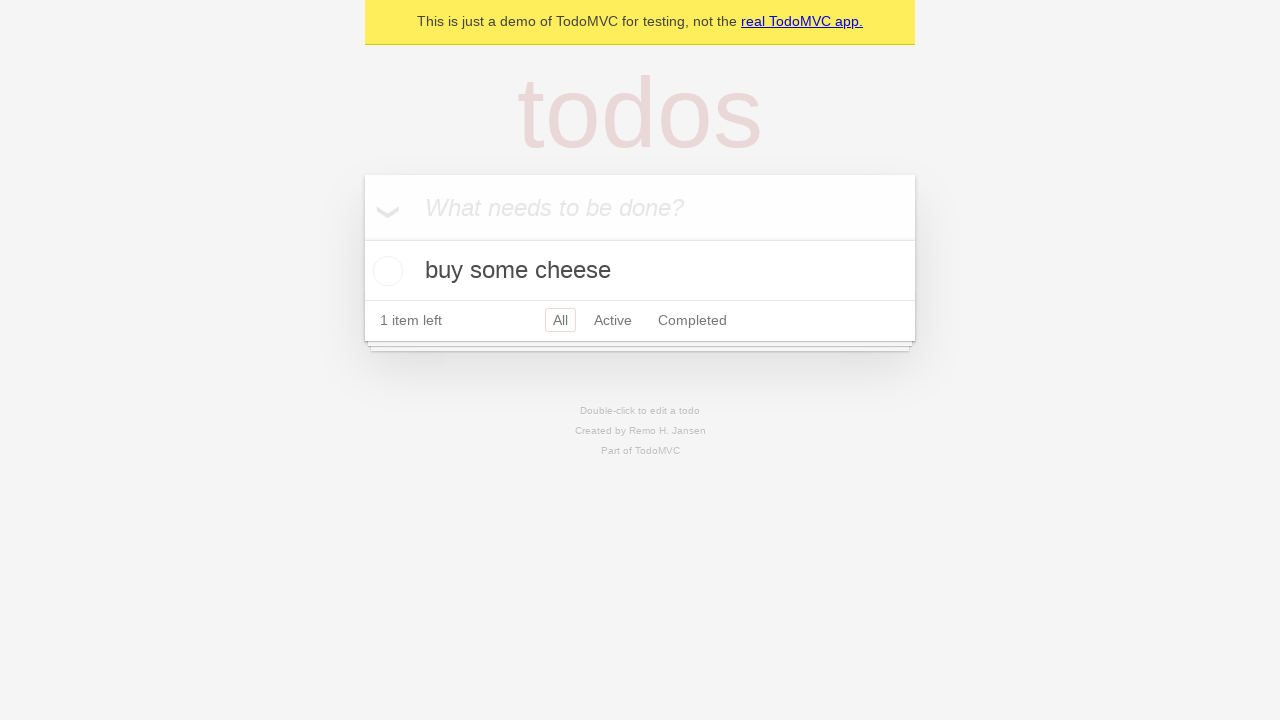

Filled todo input with 'feed the cat' on internal:attr=[placeholder="What needs to be done?"i]
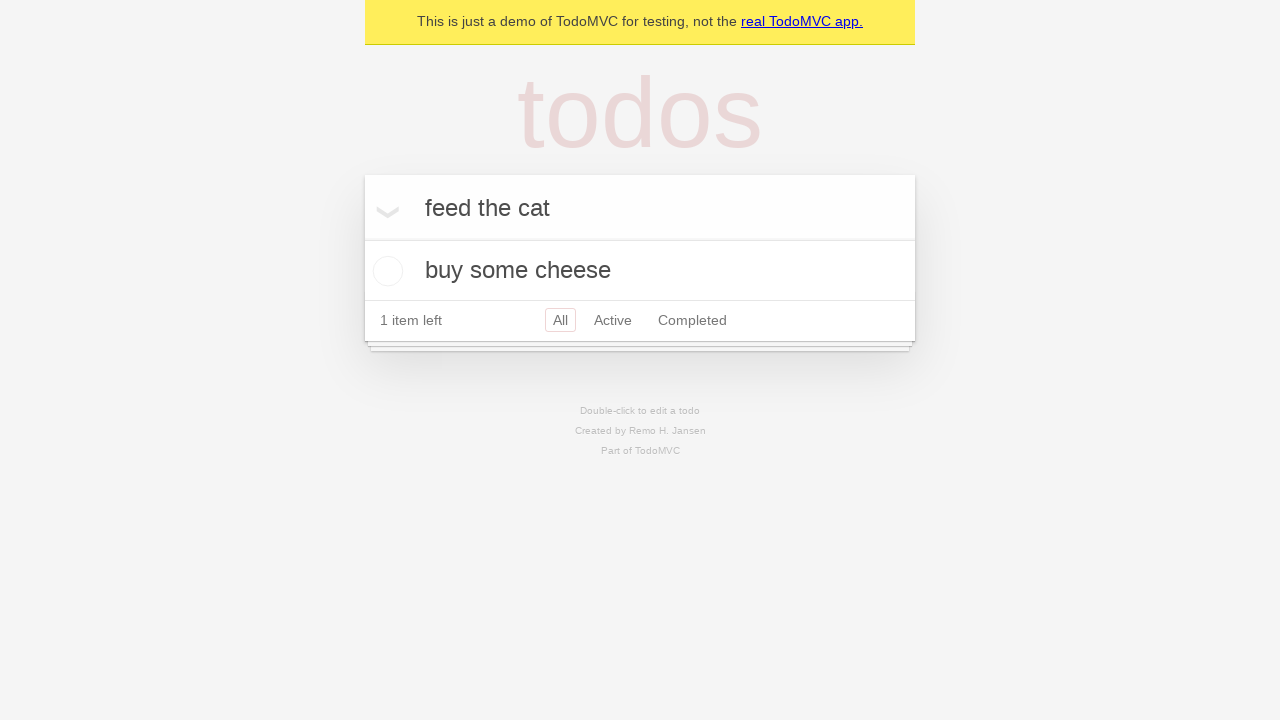

Pressed Enter to add second todo on internal:attr=[placeholder="What needs to be done?"i]
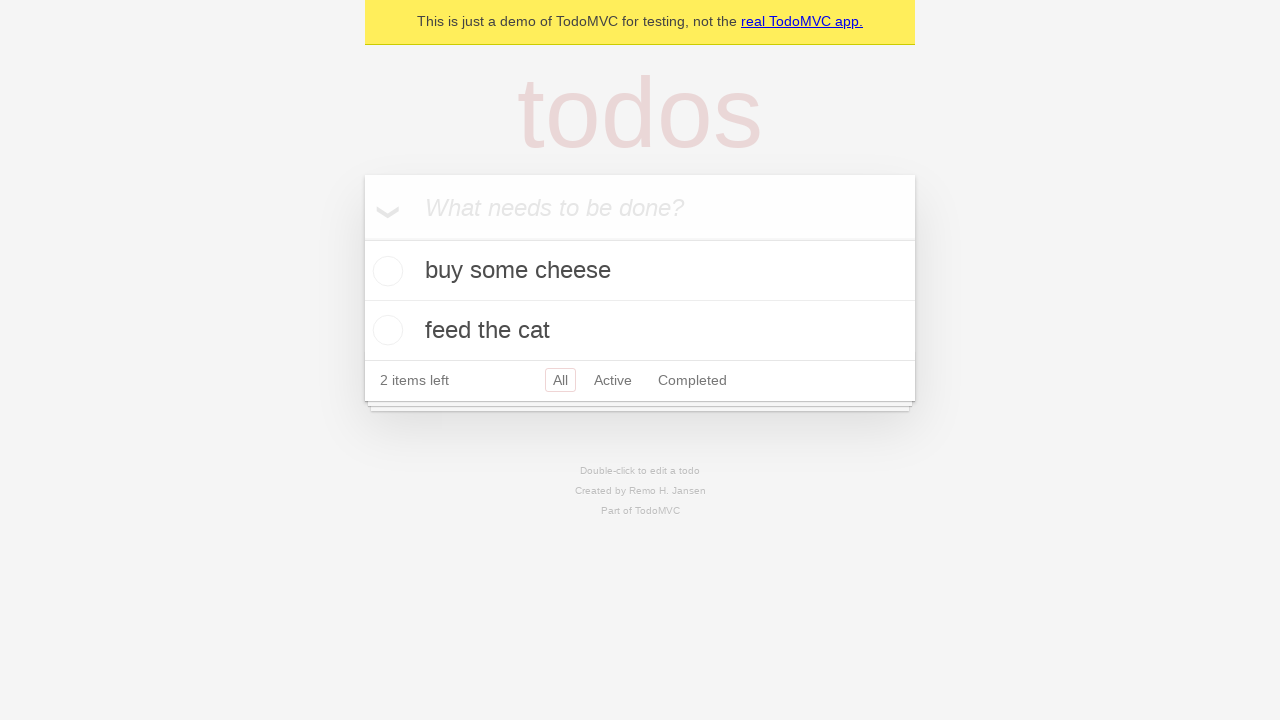

Located all todo items
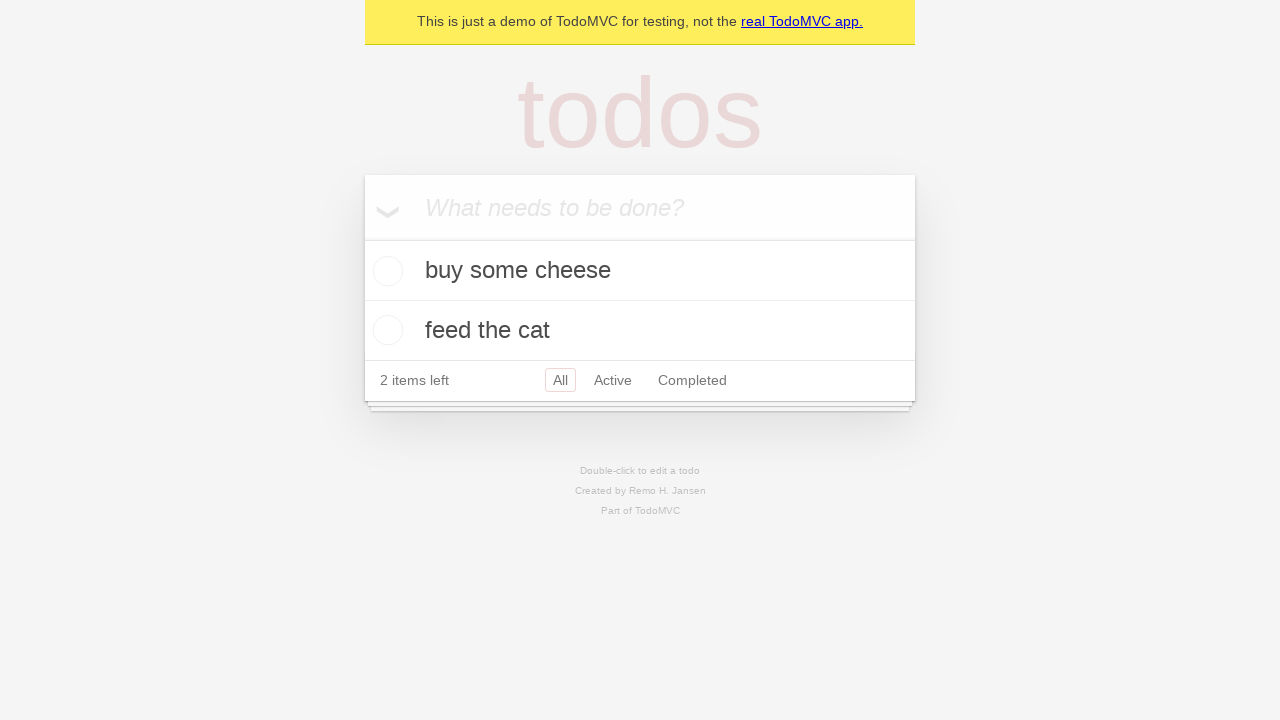

Located checkbox for first todo
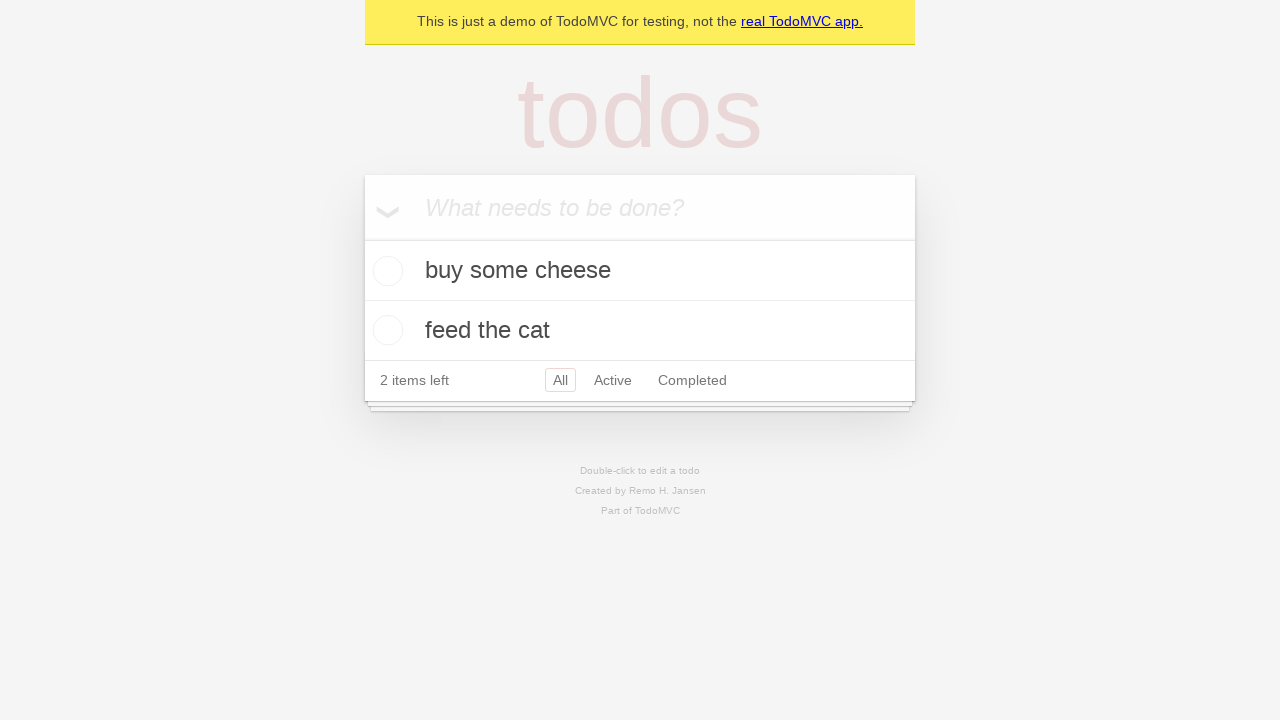

Checked the first todo item at (385, 271) on internal:testid=[data-testid="todo-item"s] >> nth=0 >> internal:role=checkbox
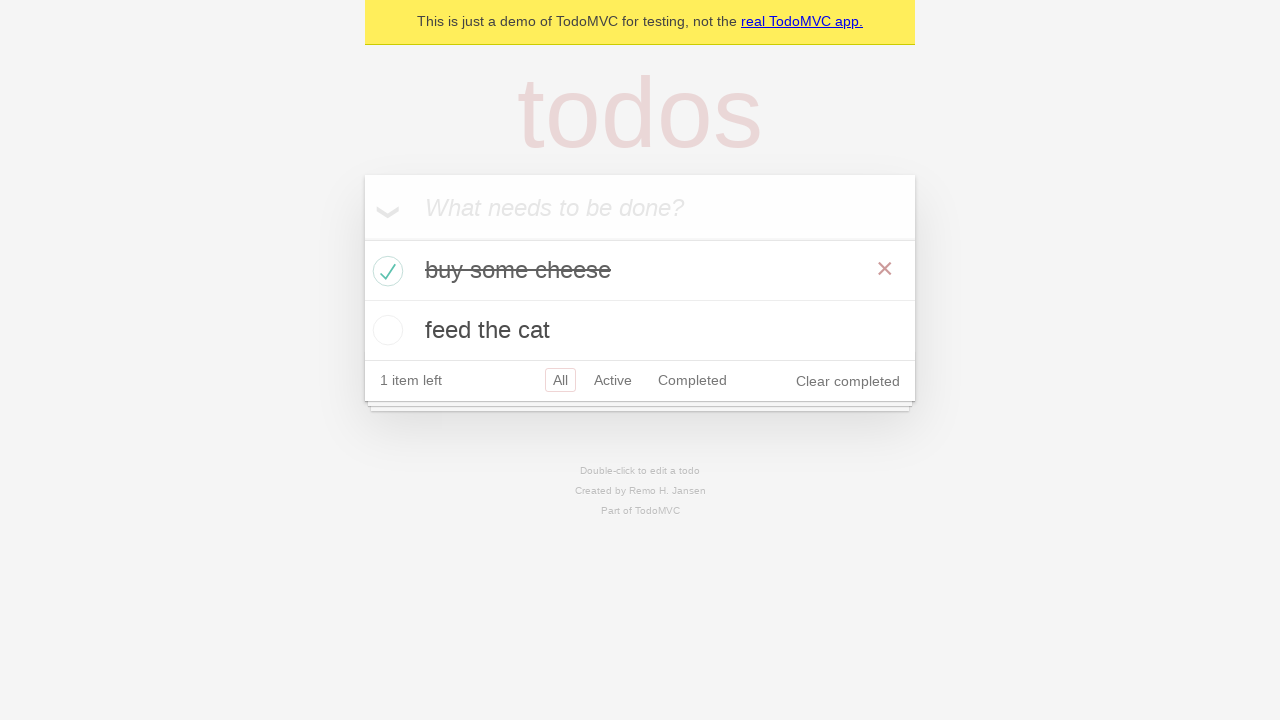

Reloaded the page
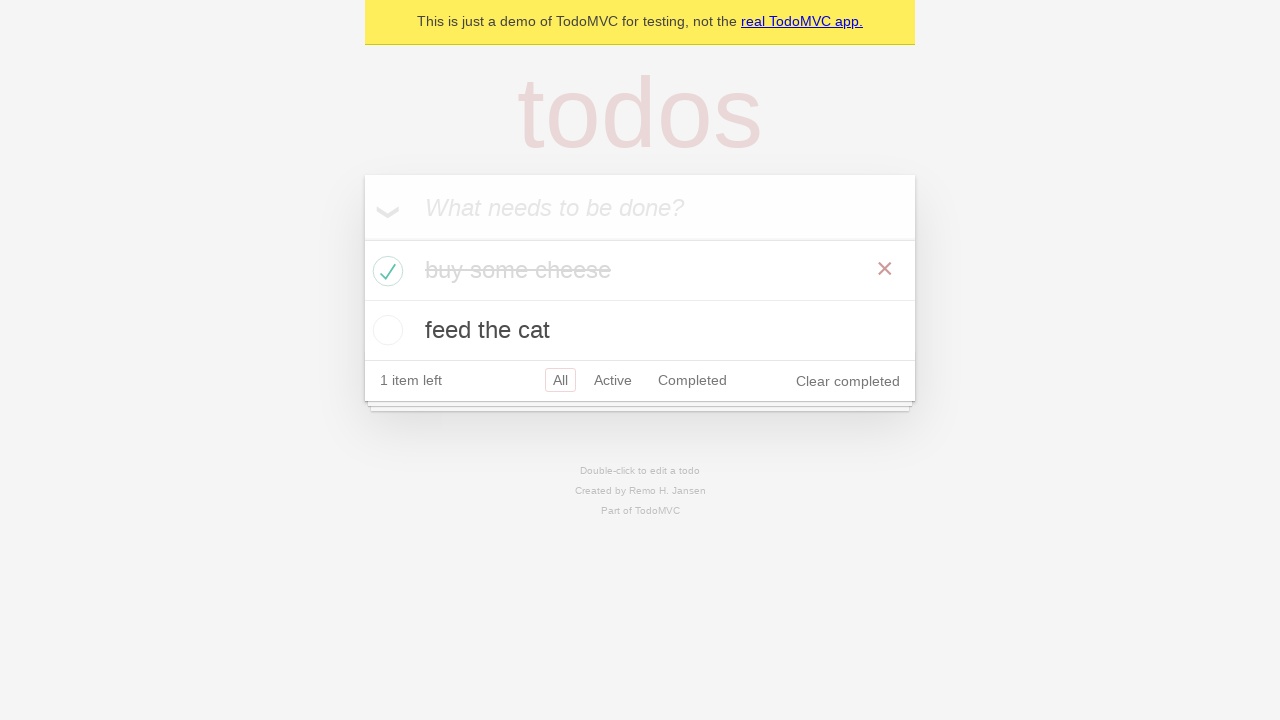

Waited for todo items to load after page reload
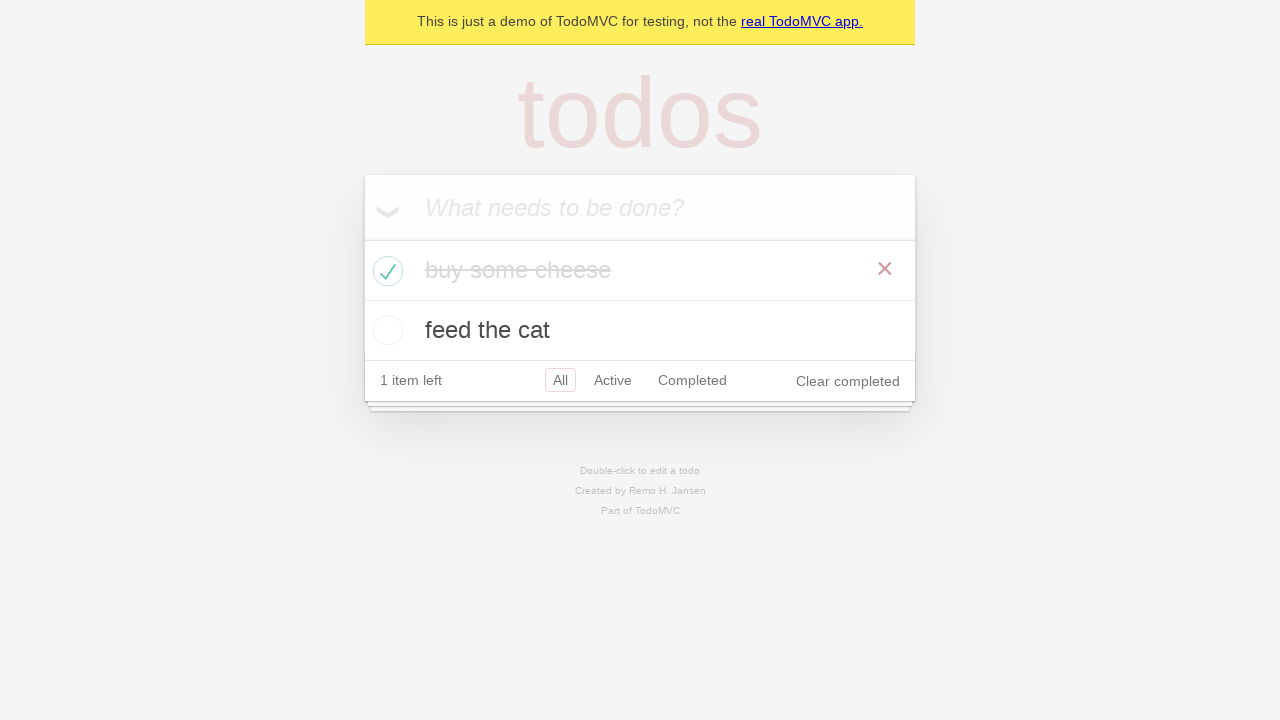

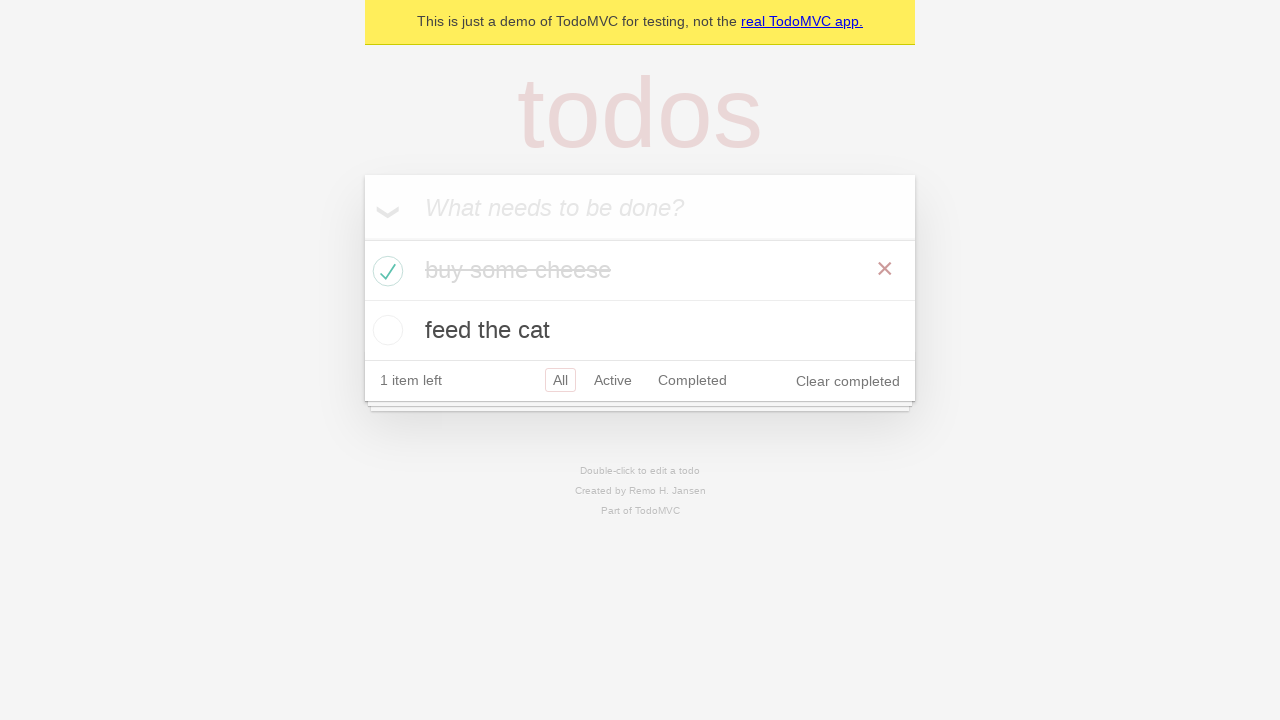